Tests invalid login submission by entering an invalid username, leaving password blank, and verifying the validation error message is displayed

Starting URL: https://parabank.parasoft.com/parabank/index.htm

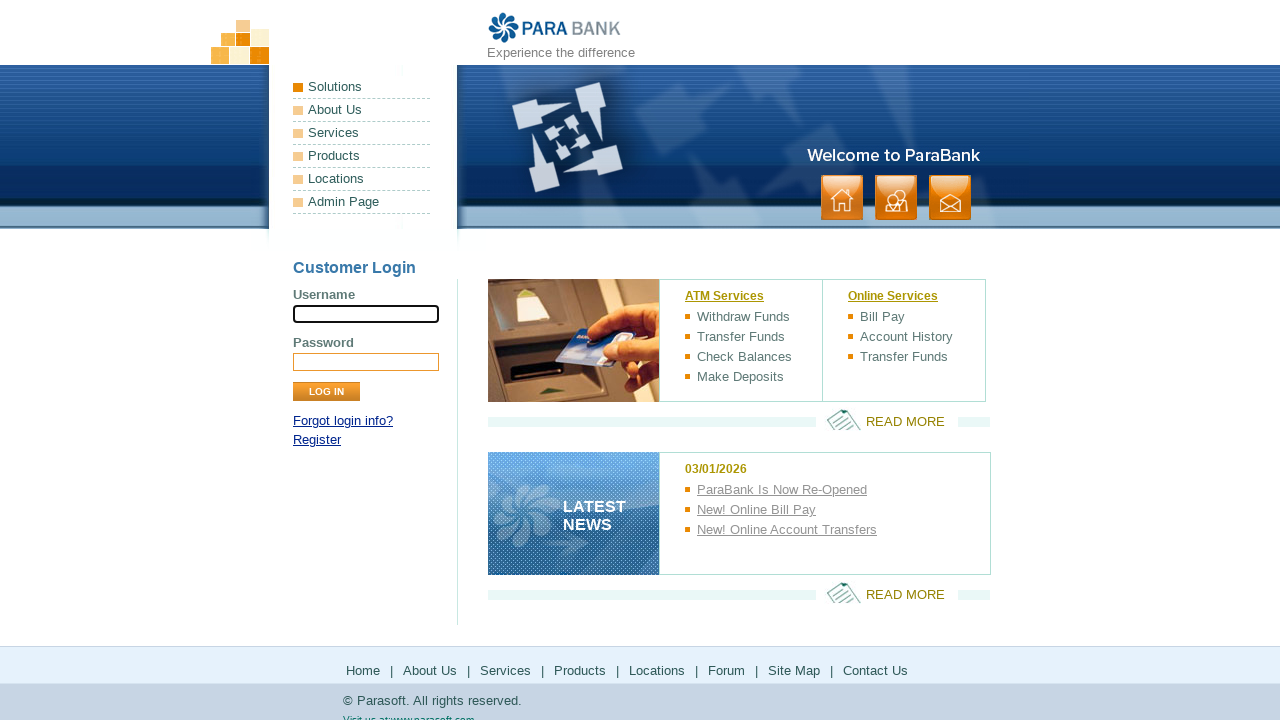

Clicked on logo image at (555, 28) on .logo
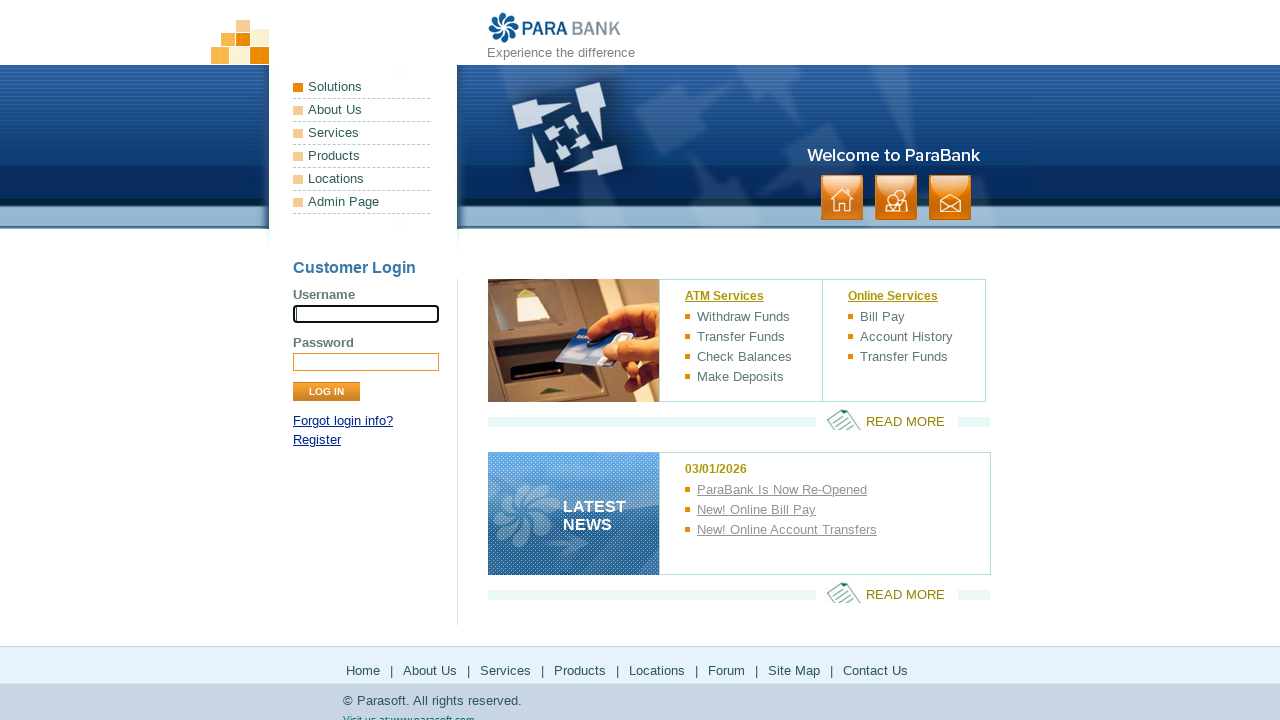

Entered invalid username '$%%Gge' in username field on input[name='username']
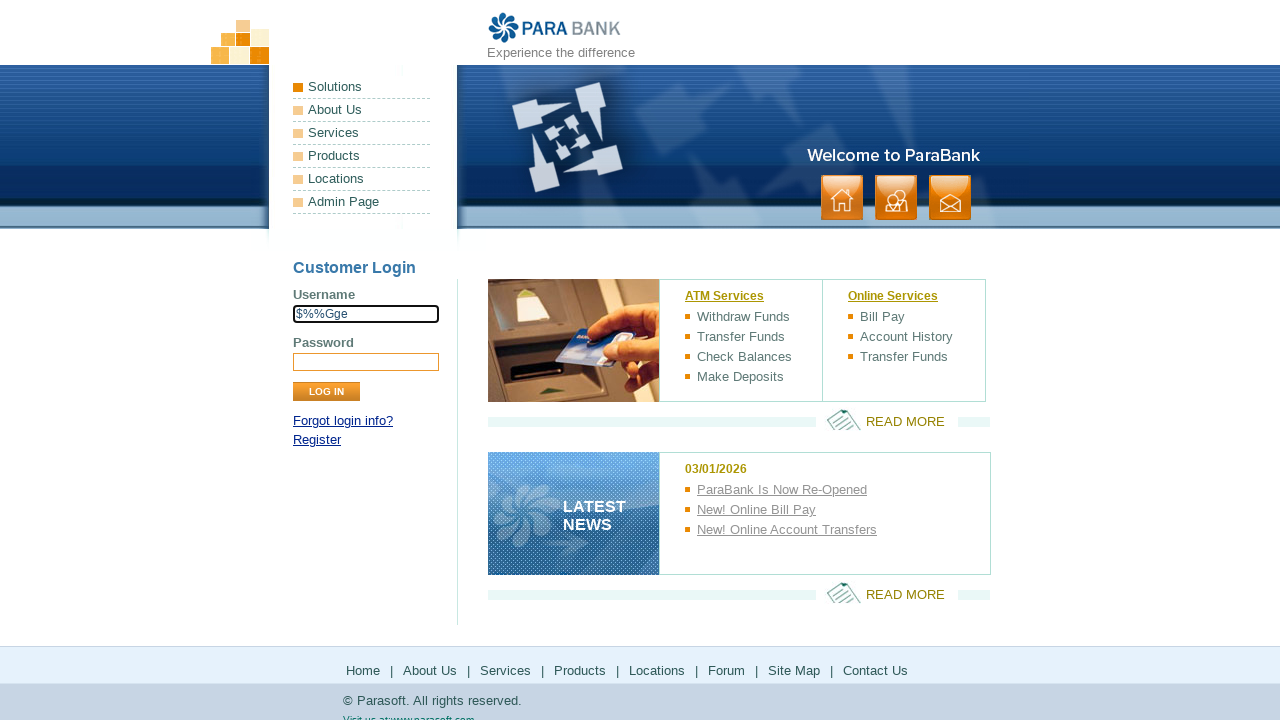

Clicked Login button with blank password field at (326, 392) on input[type='submit'][value='Log In']
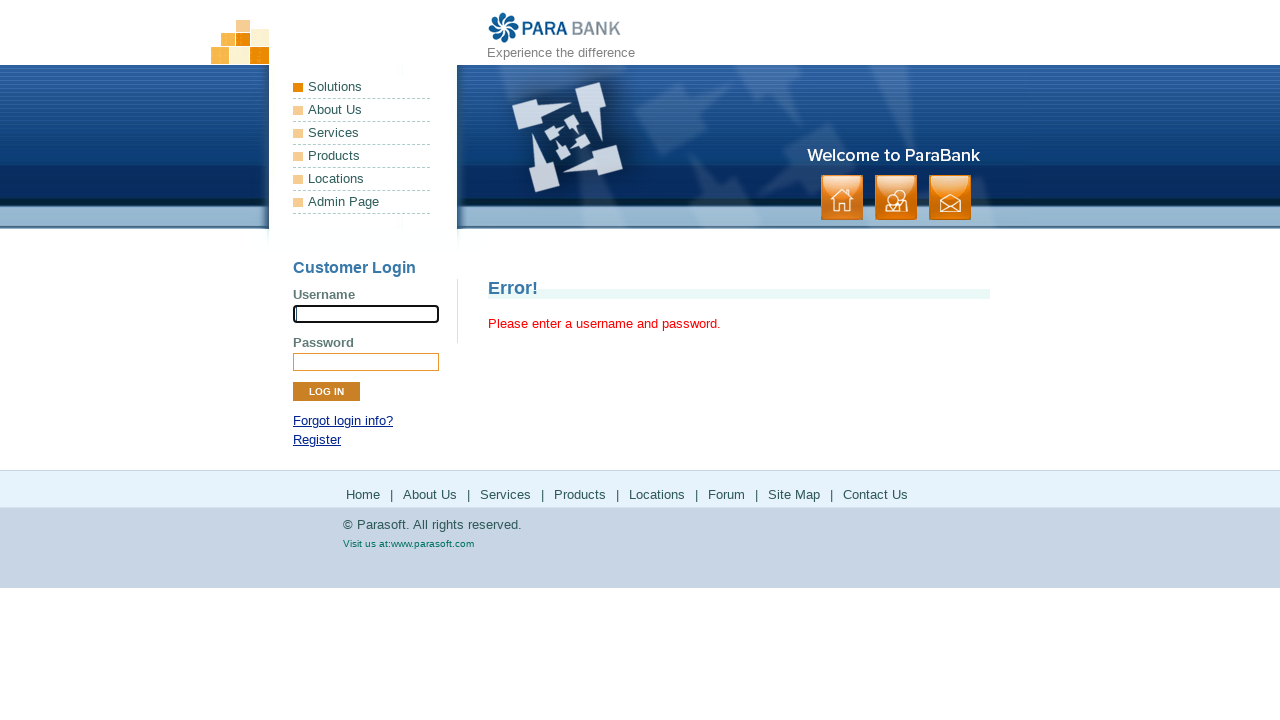

Validation error message appeared
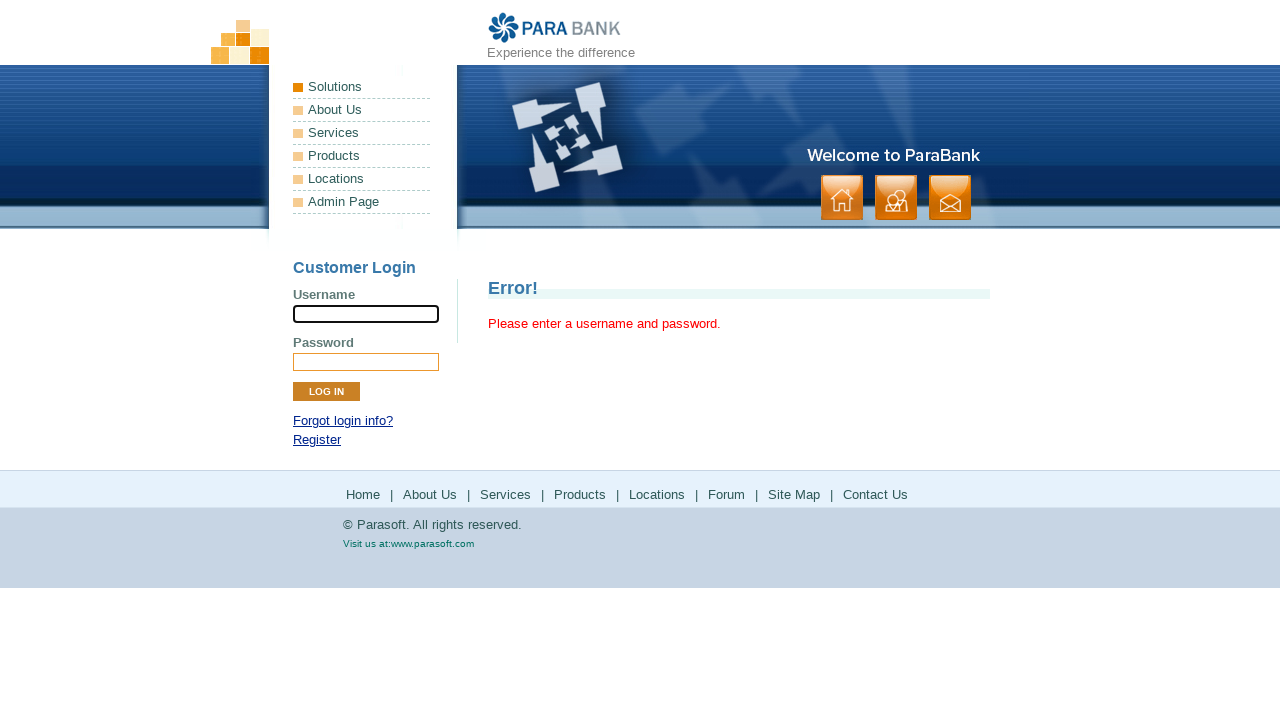

Located error message element
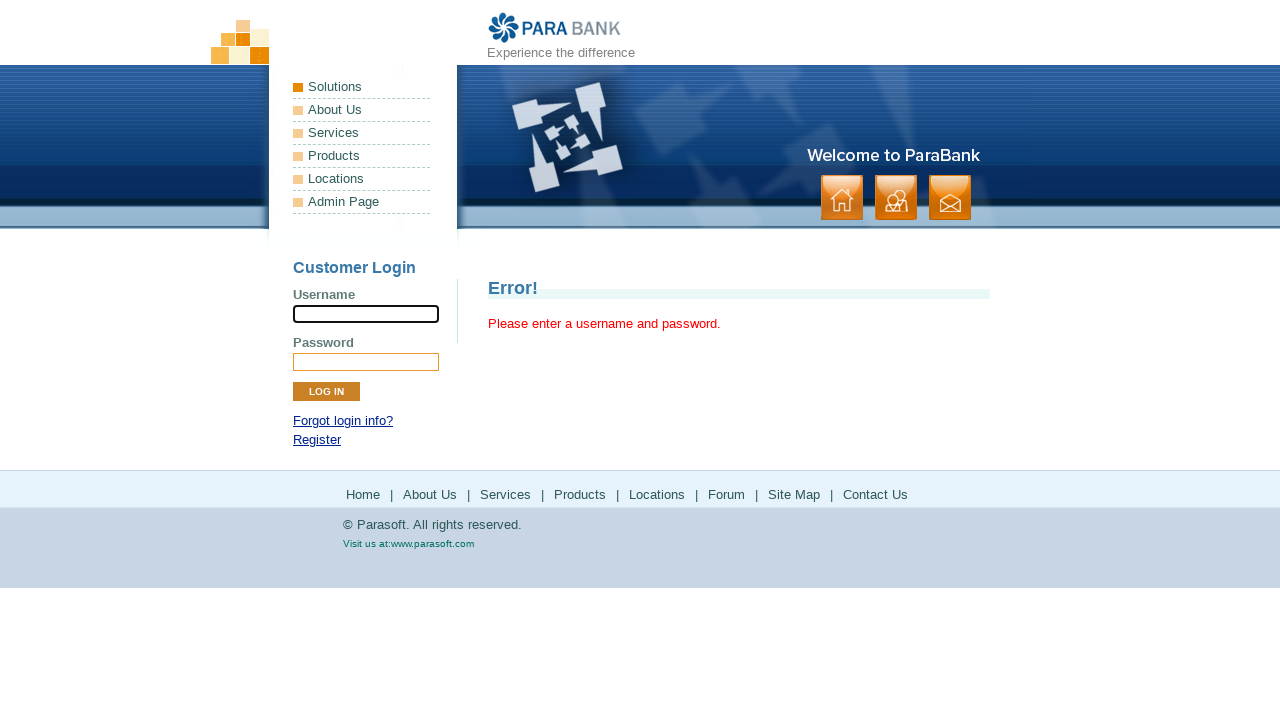

Verified error message text: 'Please enter a username and password.'
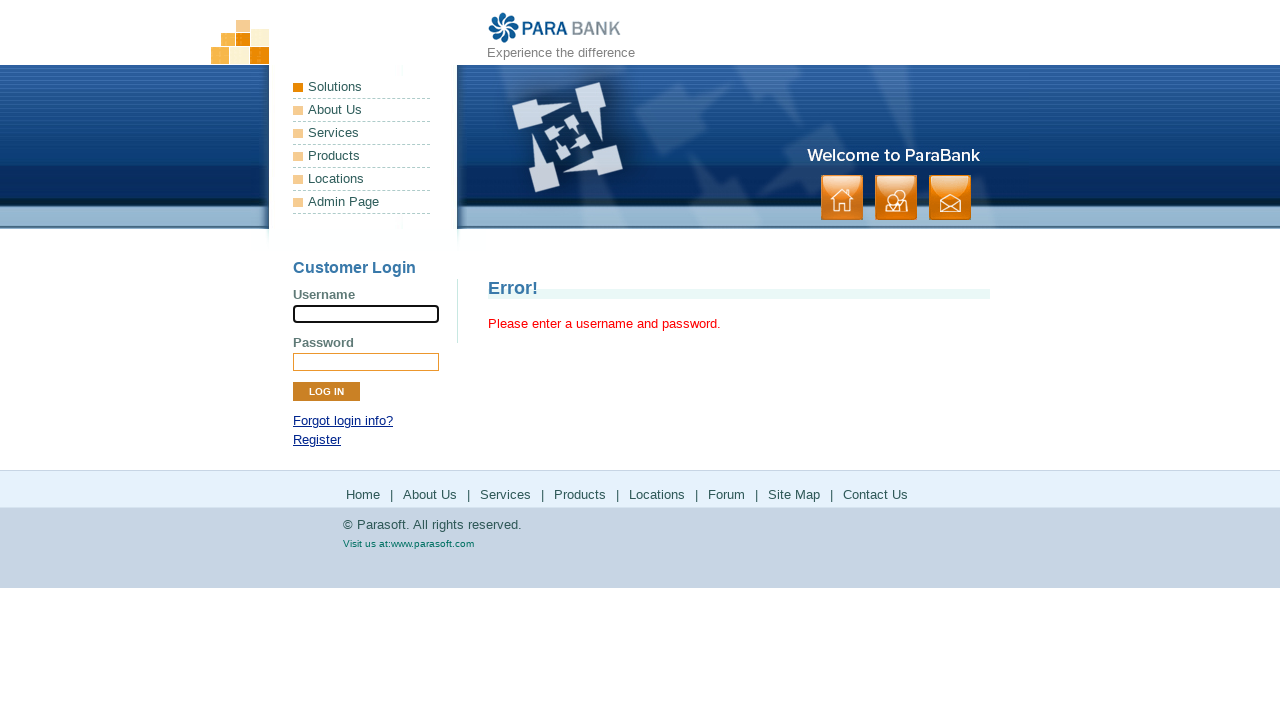

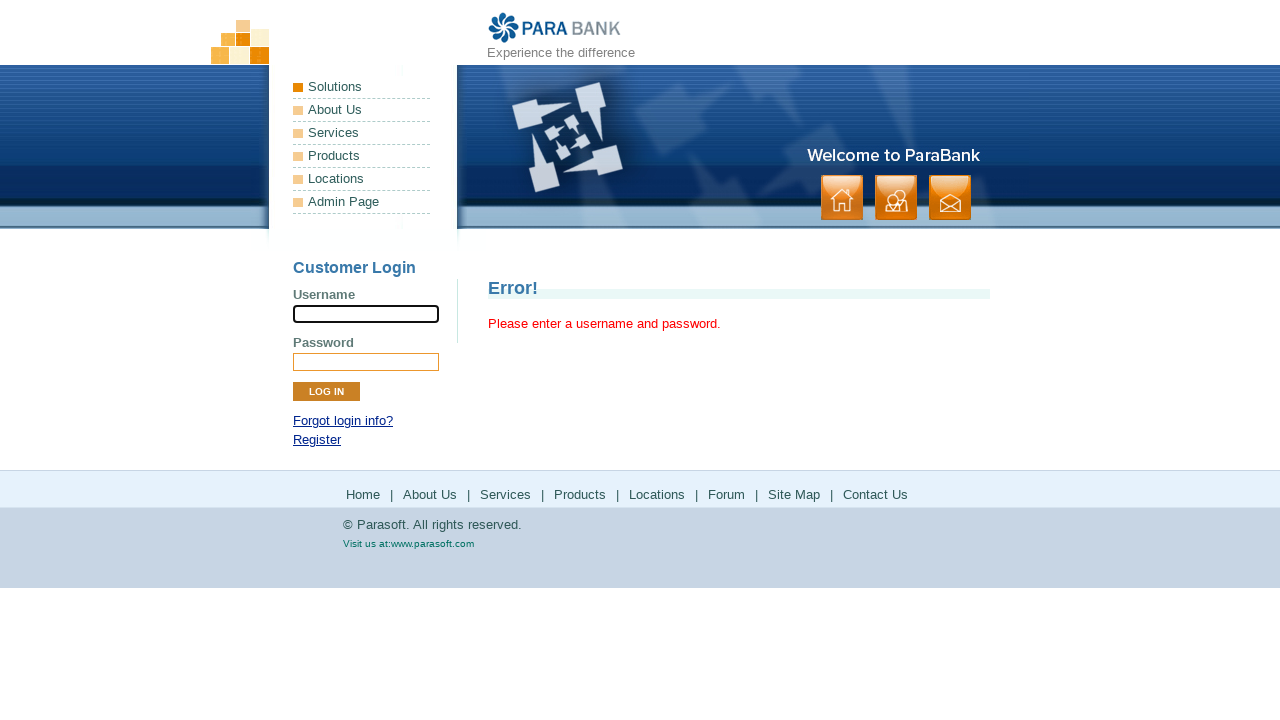